Tests submitting the form without entering any data, clicking Yes to confirm, and verifying the generic thank you message is displayed.

Starting URL: https://kristinek.github.io/site/tasks/provide_feedback

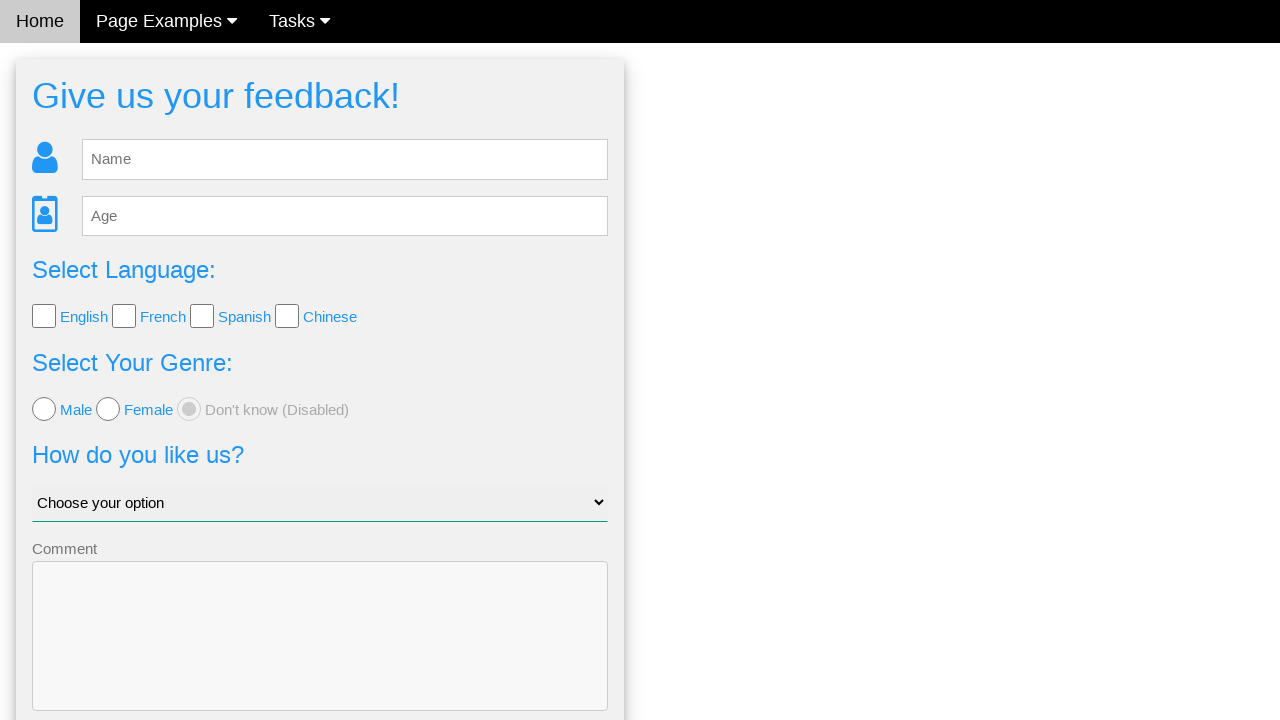

Navigated to feedback form page
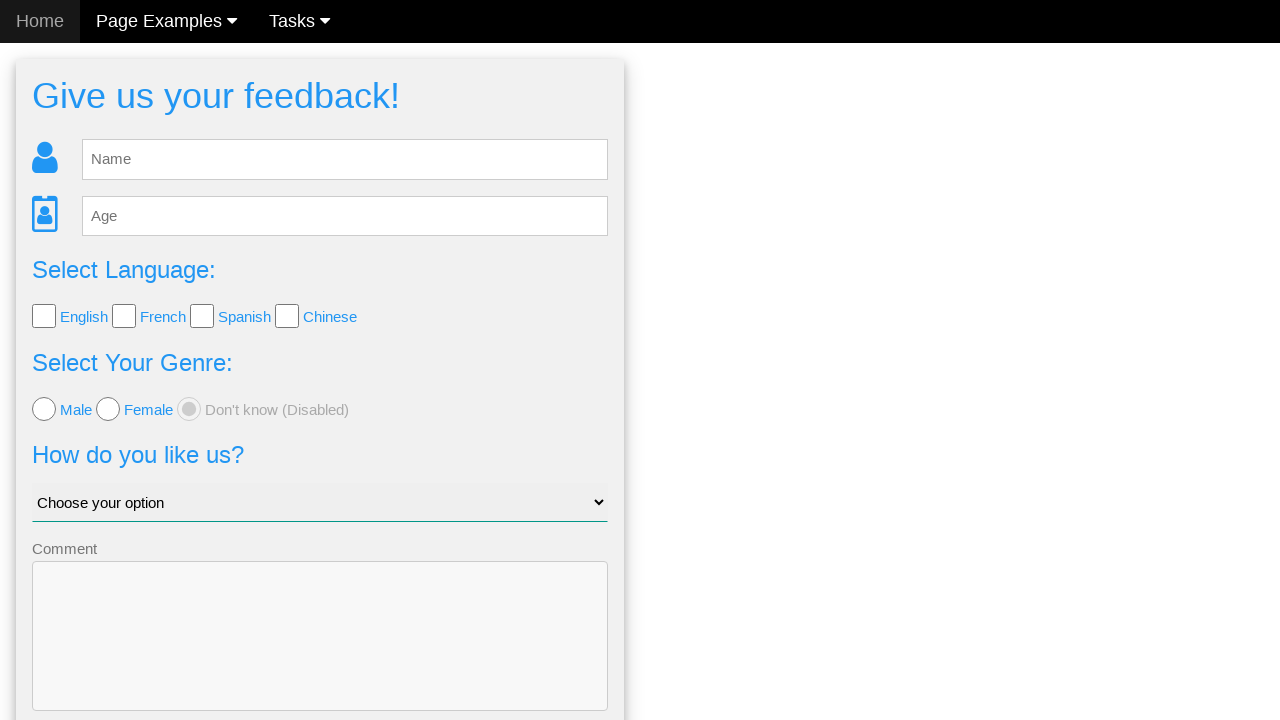

Clicked Submit button without entering any data at (320, 656) on button[type='submit']
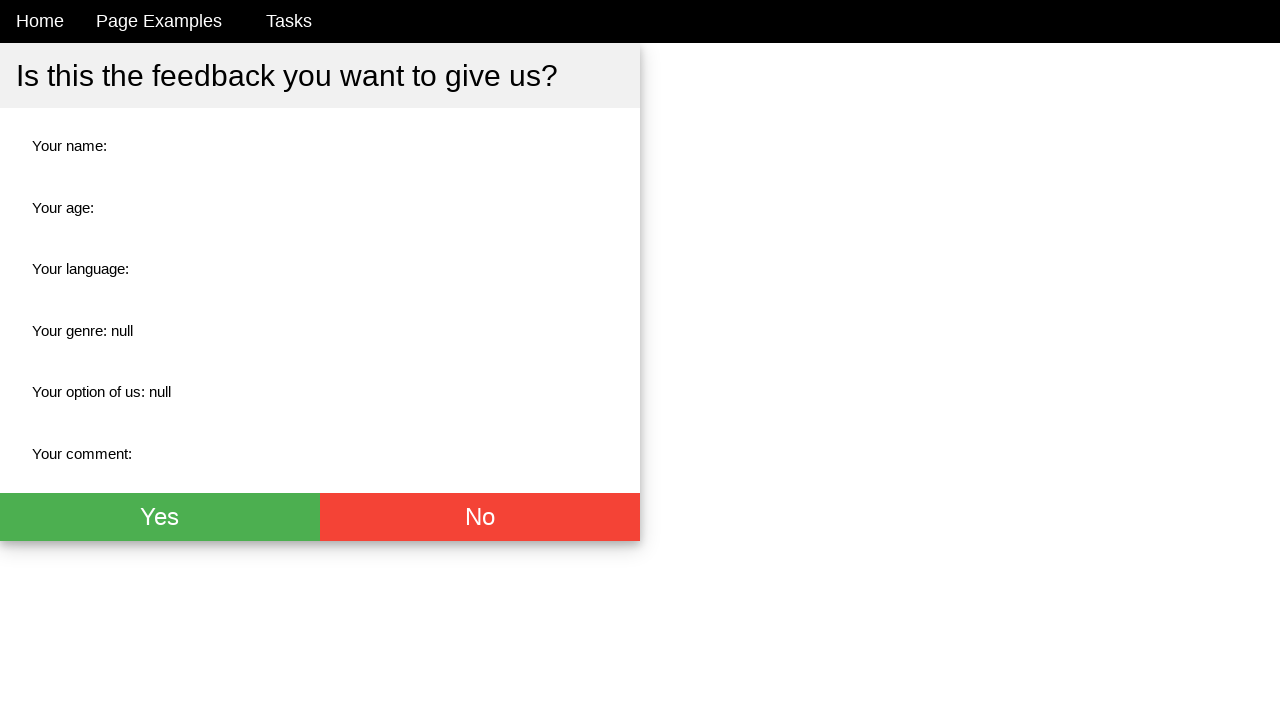

Confirmation dialog with Yes button appeared
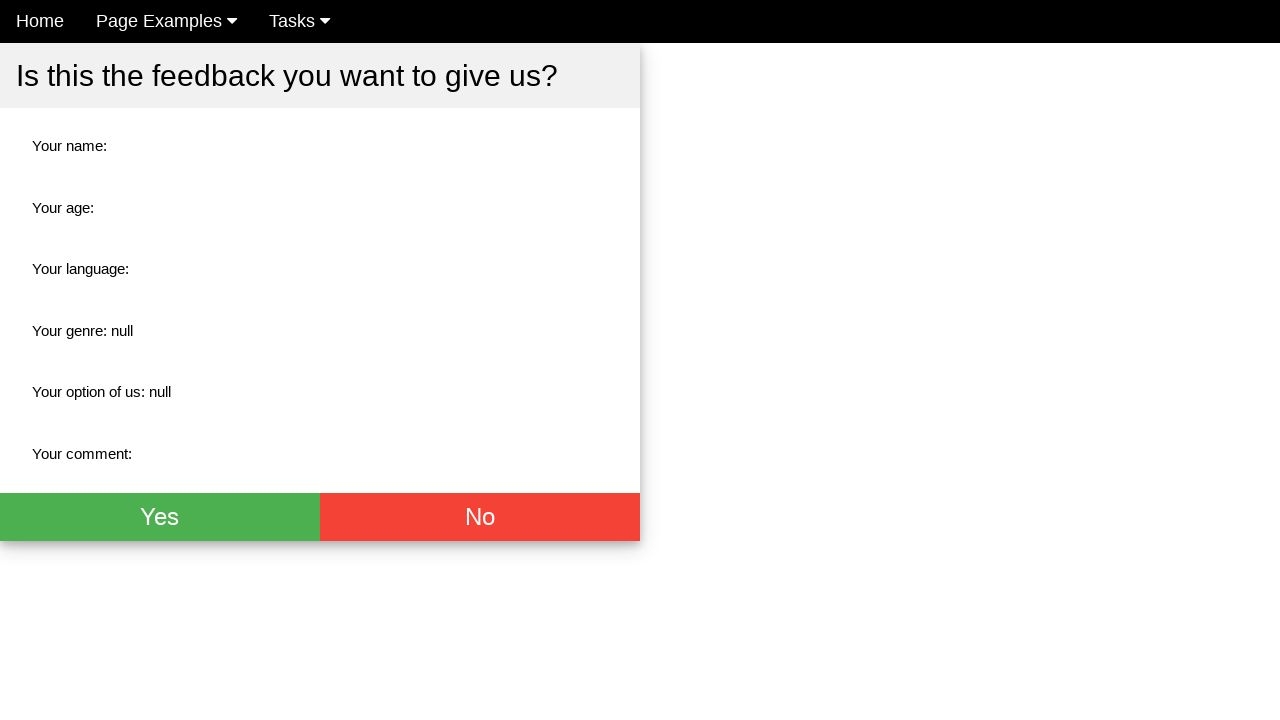

Clicked Yes button to confirm submission at (160, 517) on .w3-green
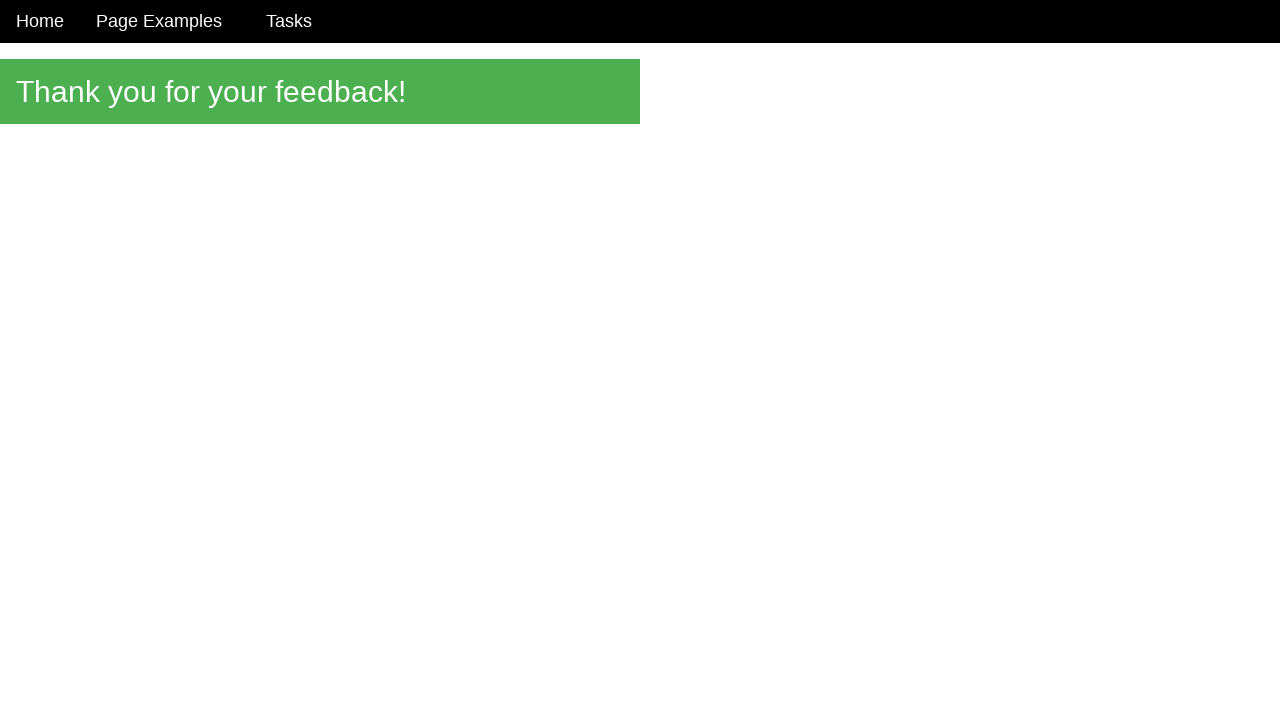

Thank you message element appeared
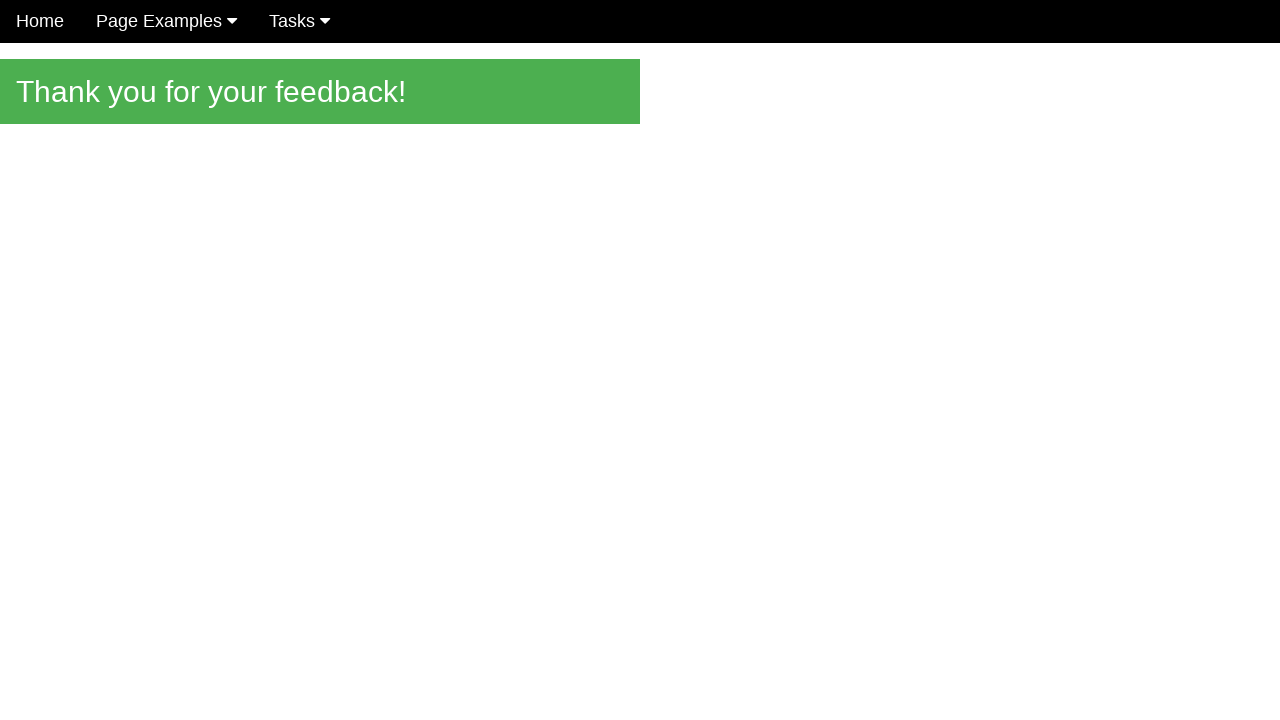

Verified generic thank you message is displayed
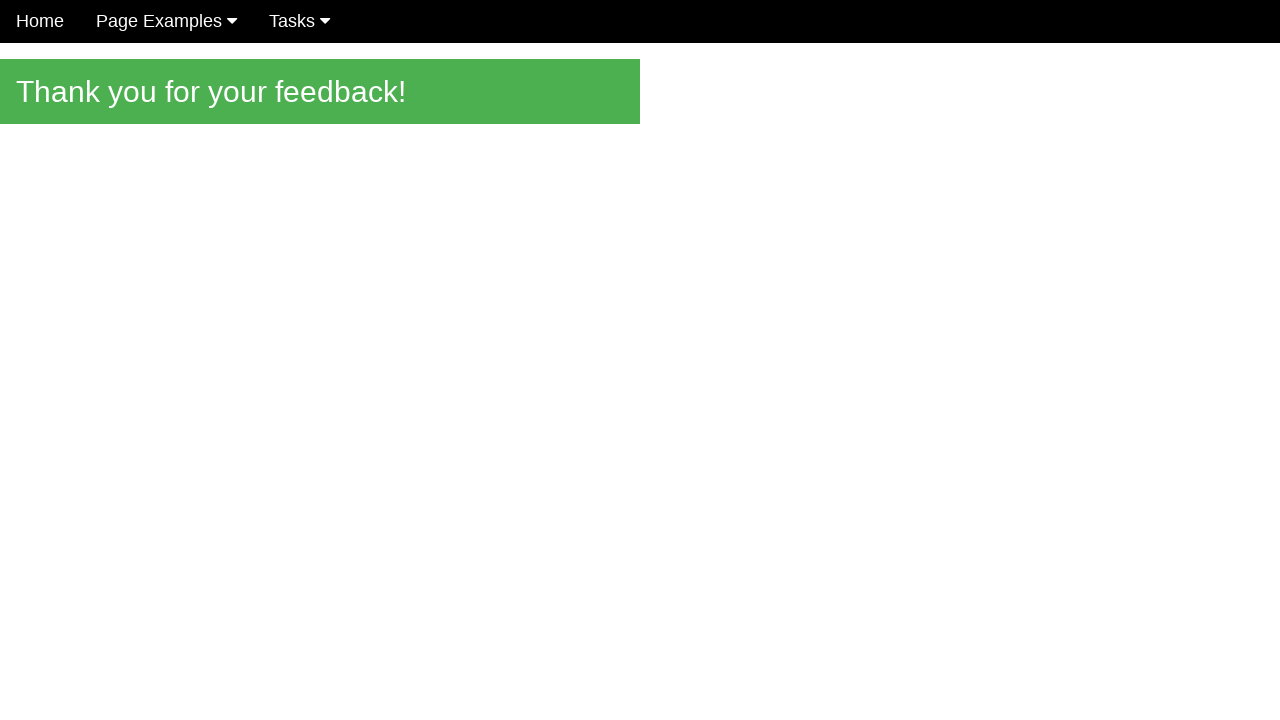

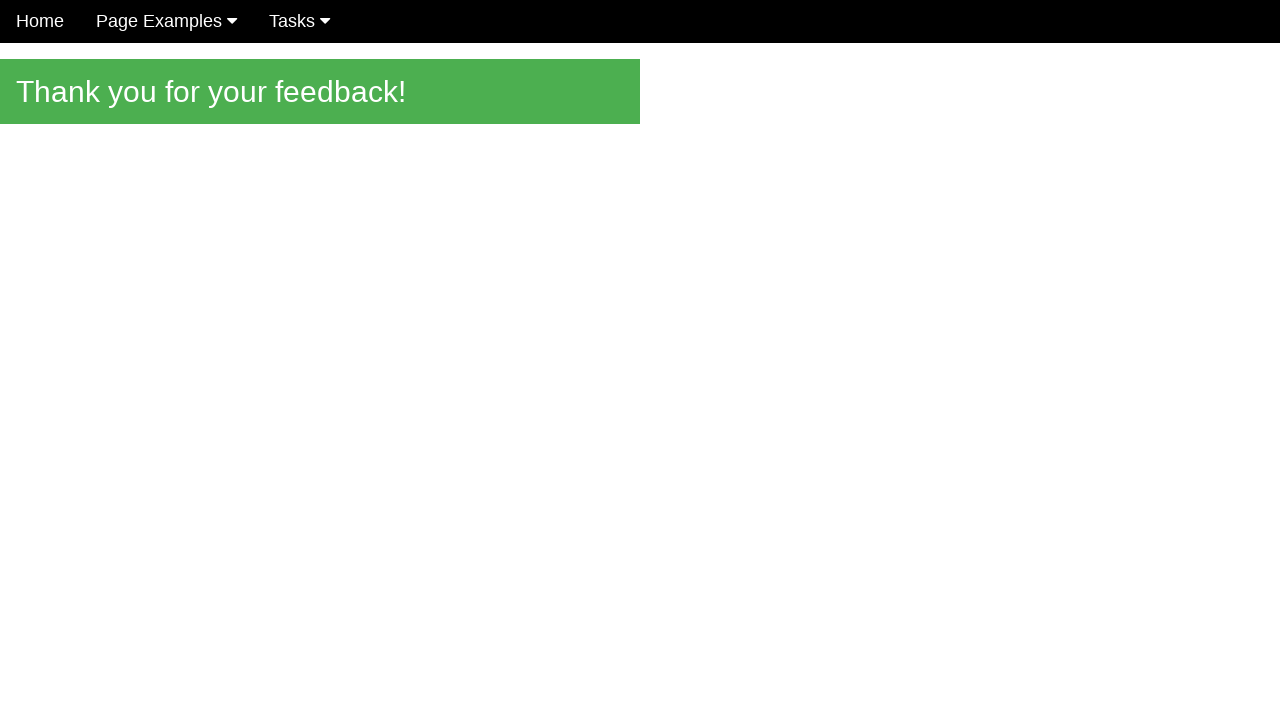